Tests the page at different viewport sizes (mobile, tablet, desktop) to verify responsive layout

Starting URL: https://www.example.com

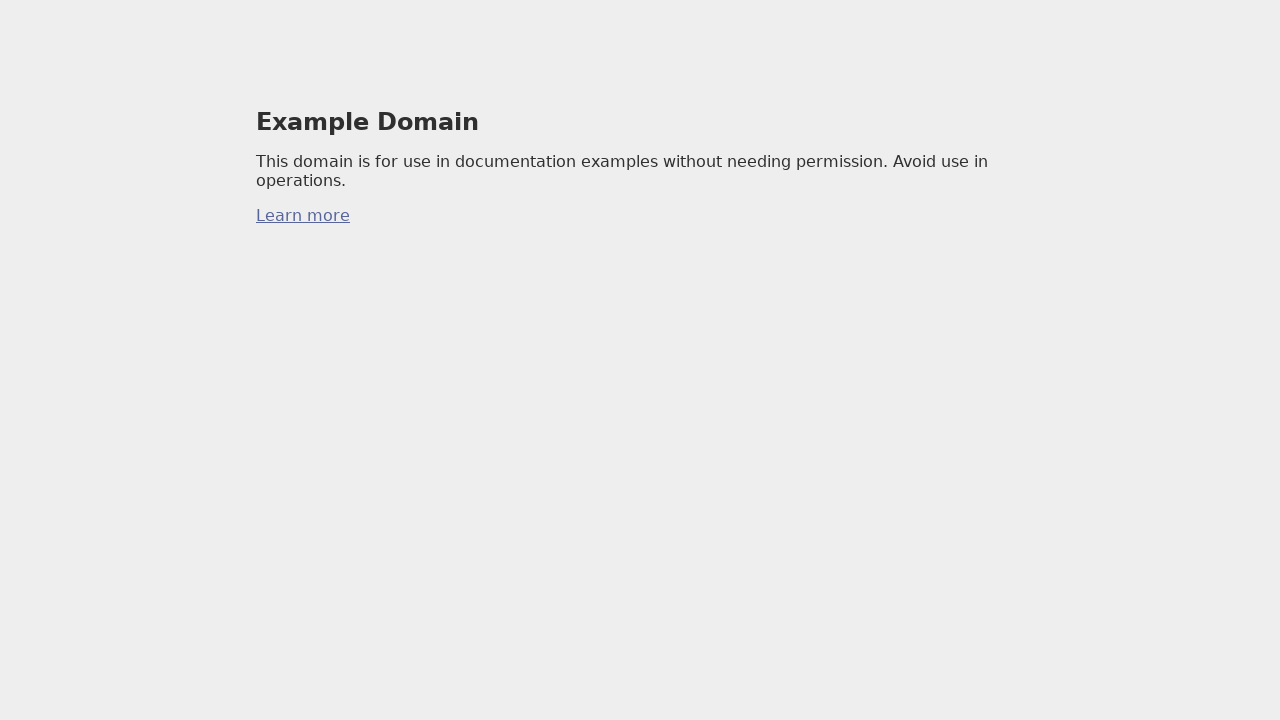

Set viewport size to 320x480
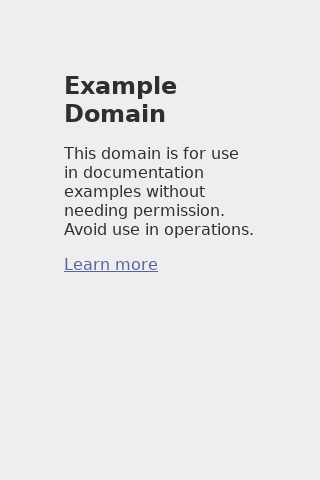

Navigated to https://www.example.com at 320x480 viewport
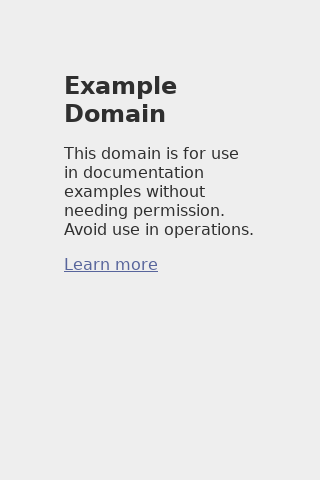

Page content loaded (h1 element visible) on 320x480 viewport
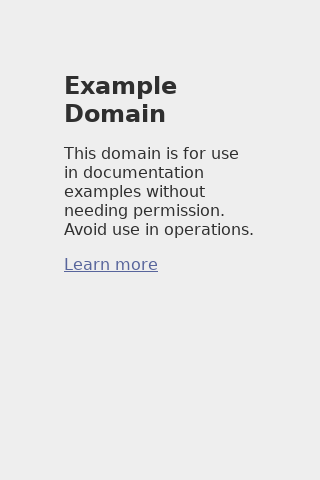

Set viewport size to 768x1024
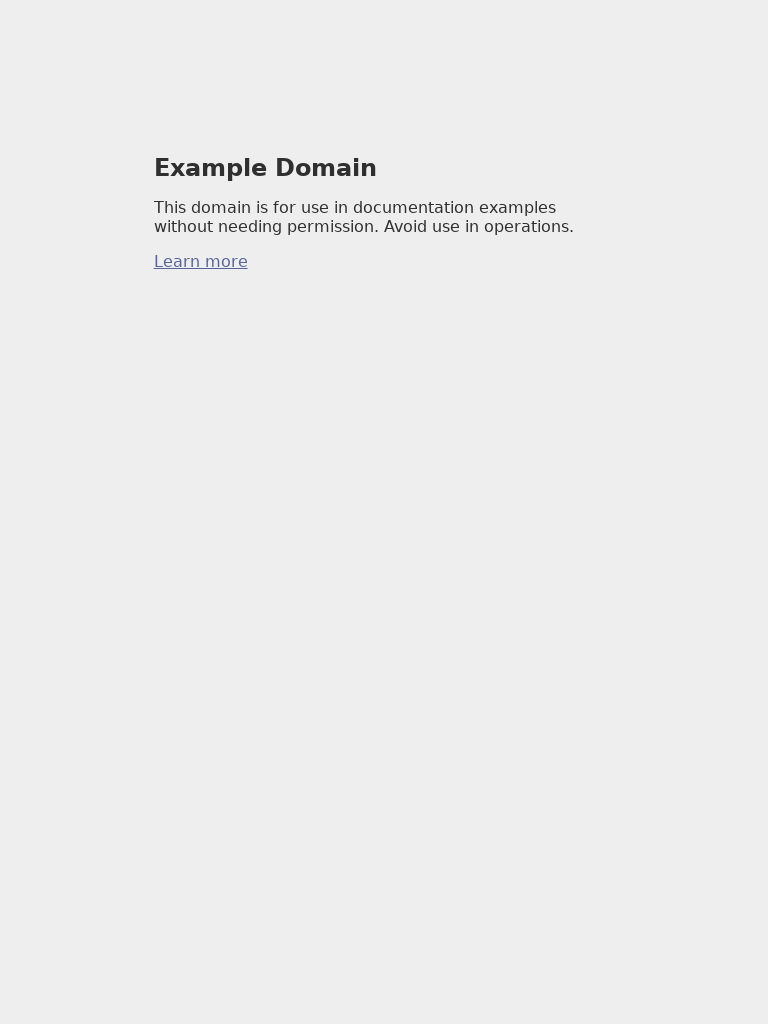

Navigated to https://www.example.com at 768x1024 viewport
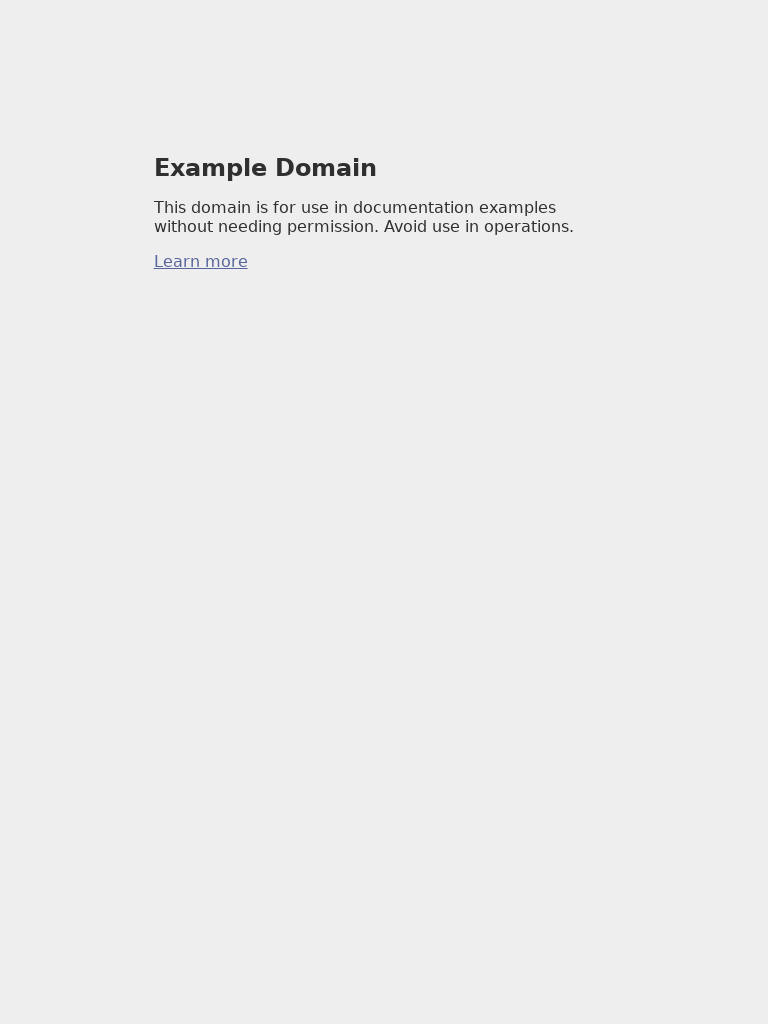

Page content loaded (h1 element visible) on 768x1024 viewport
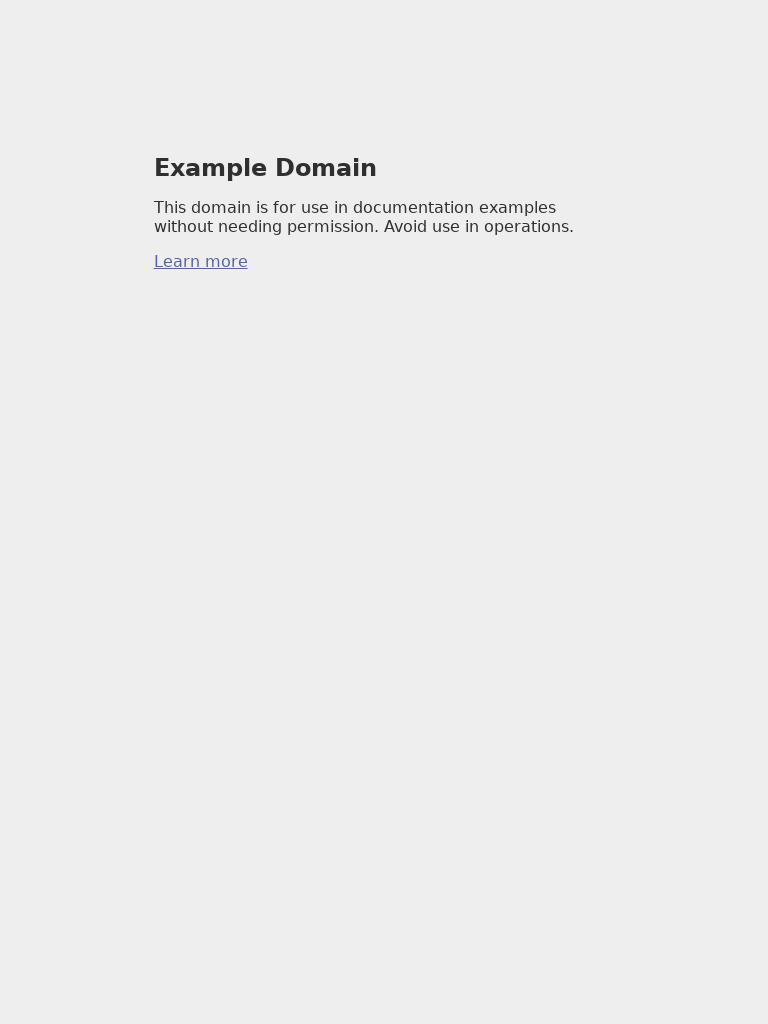

Set viewport size to 1920x1080
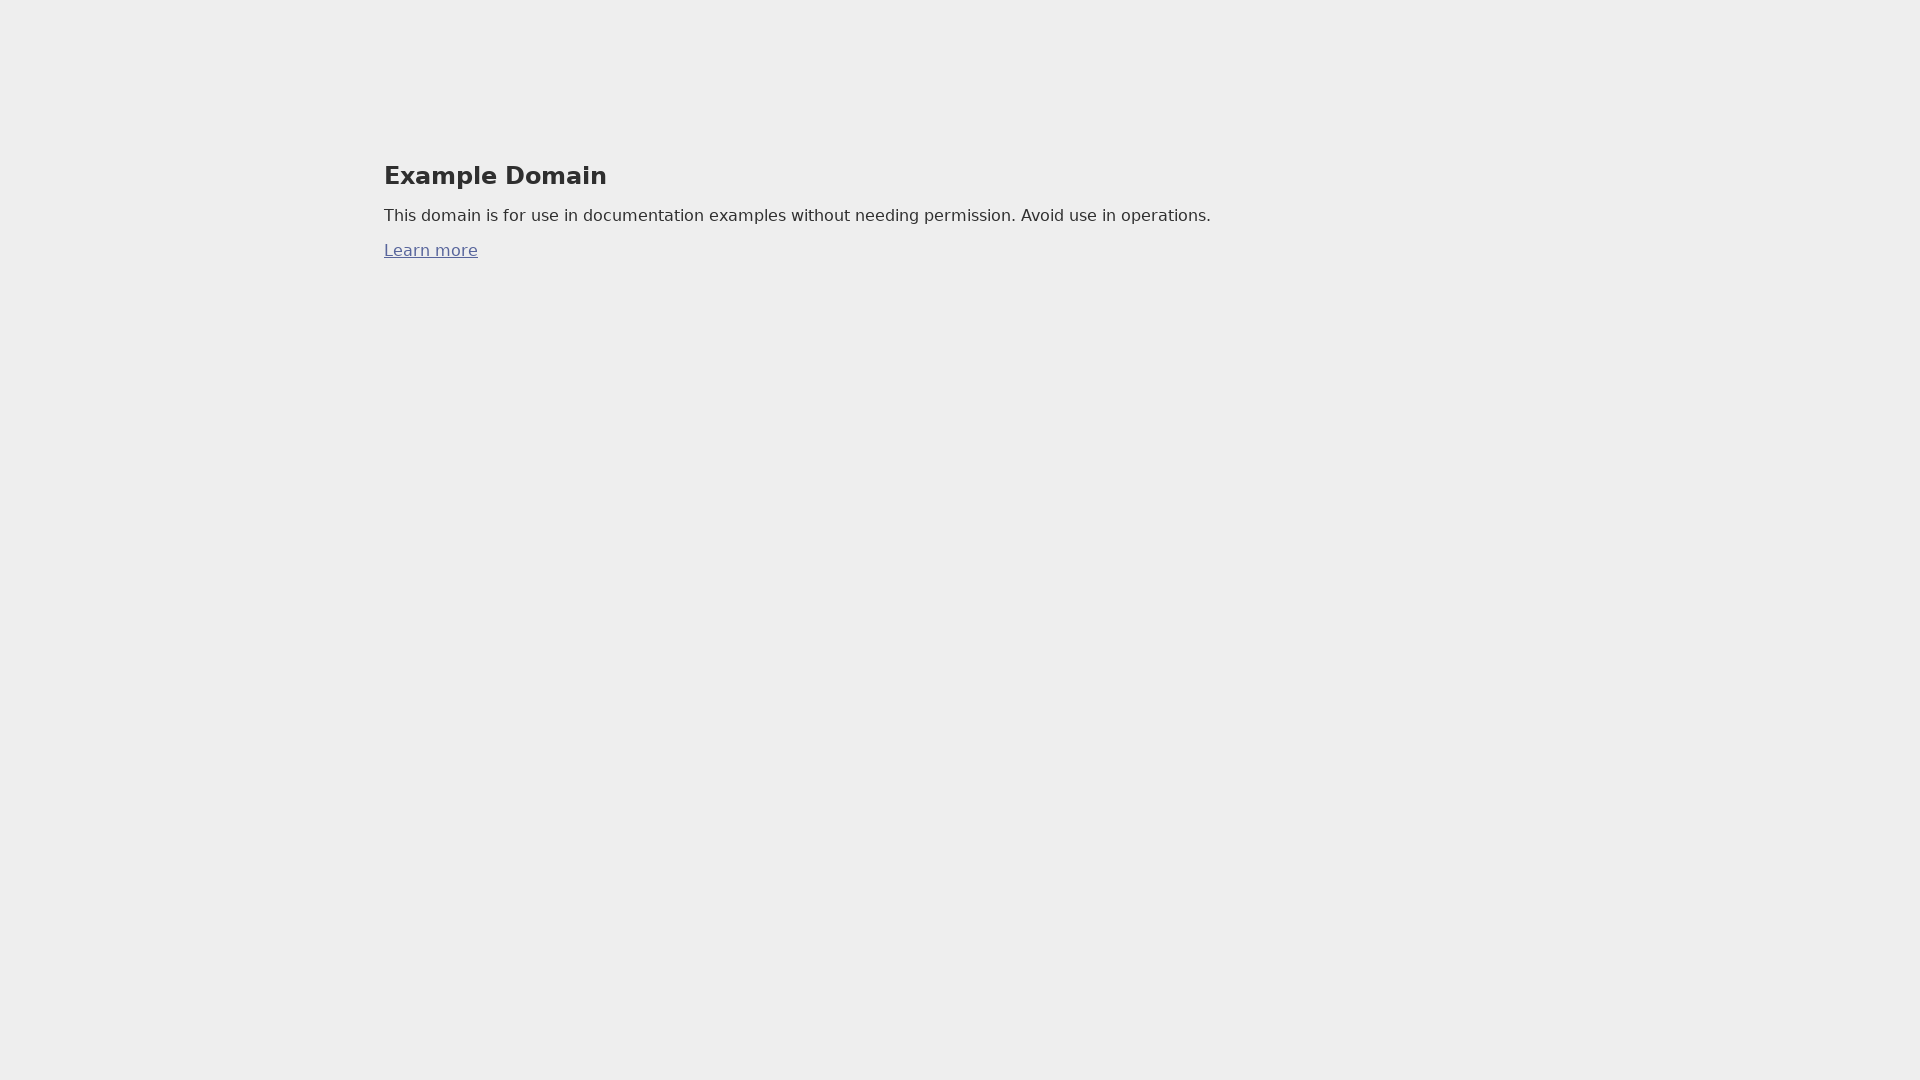

Navigated to https://www.example.com at 1920x1080 viewport
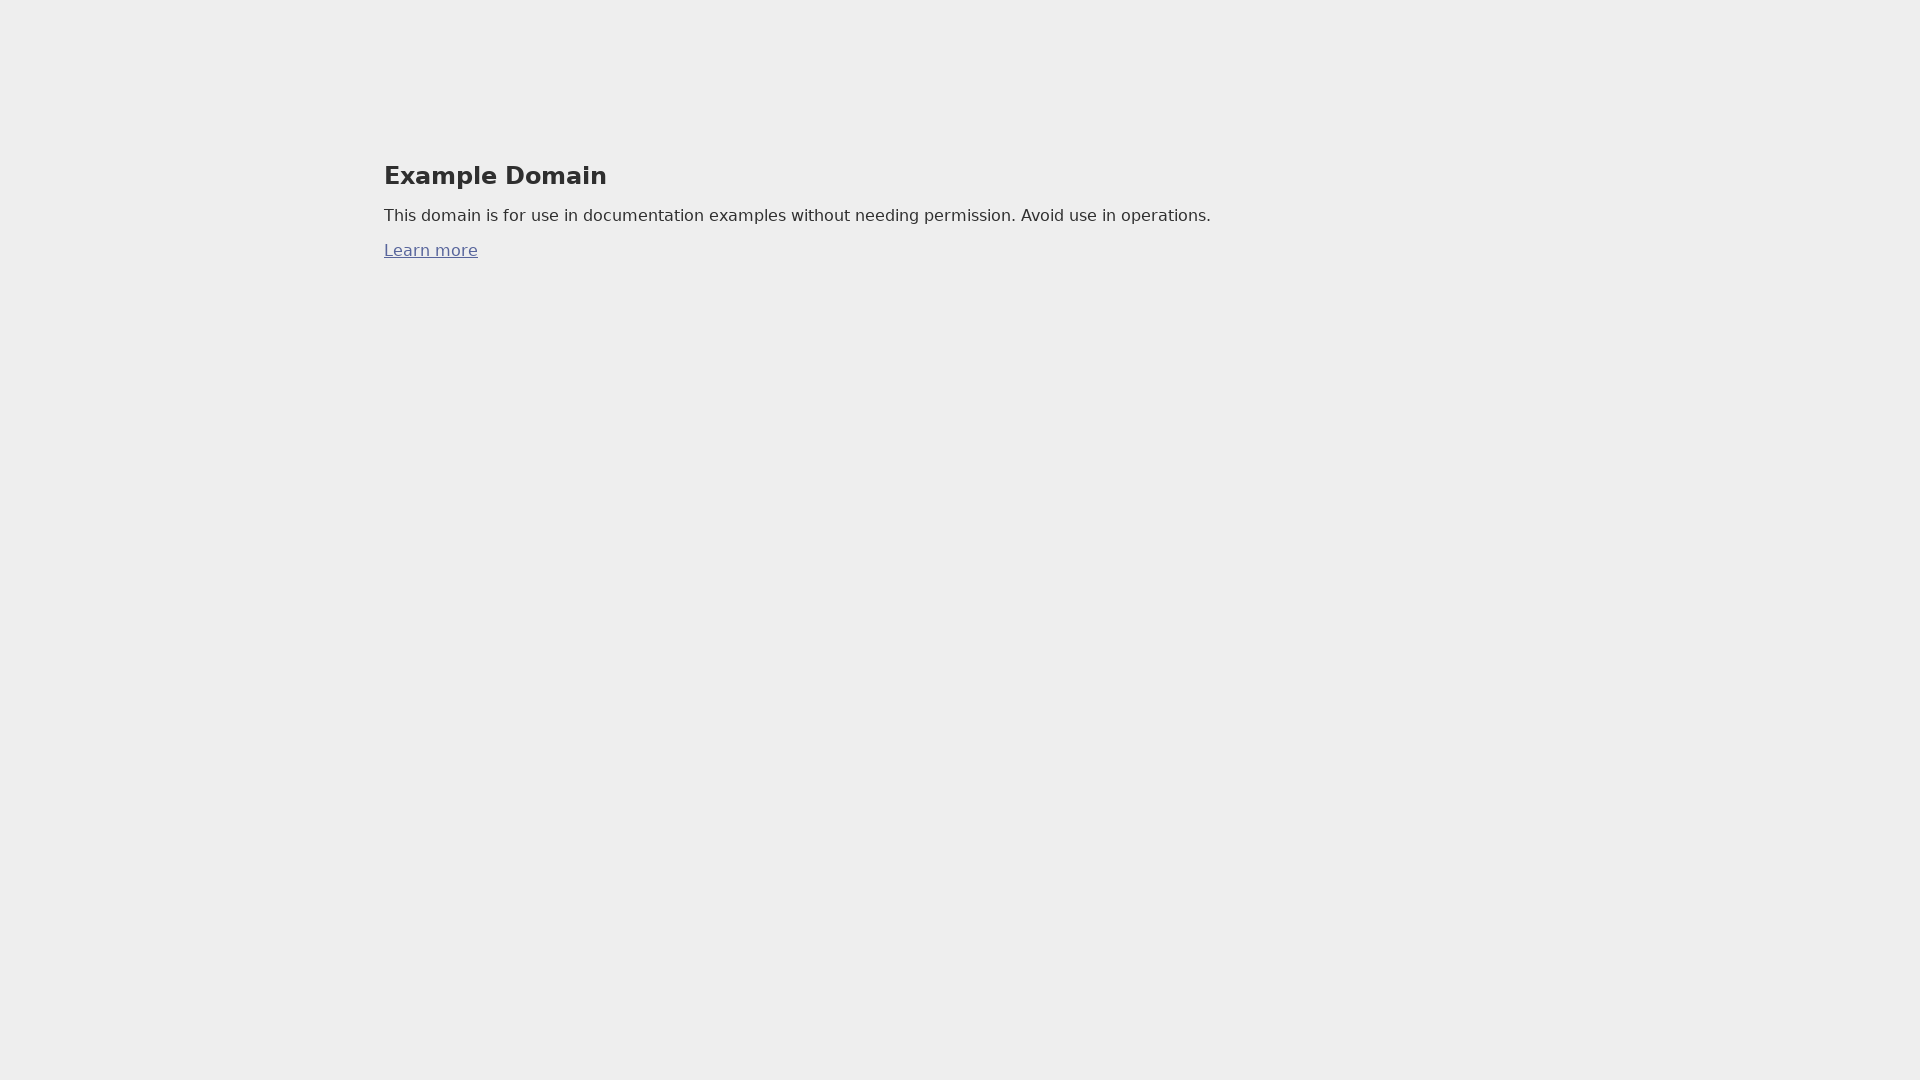

Page content loaded (h1 element visible) on 1920x1080 viewport
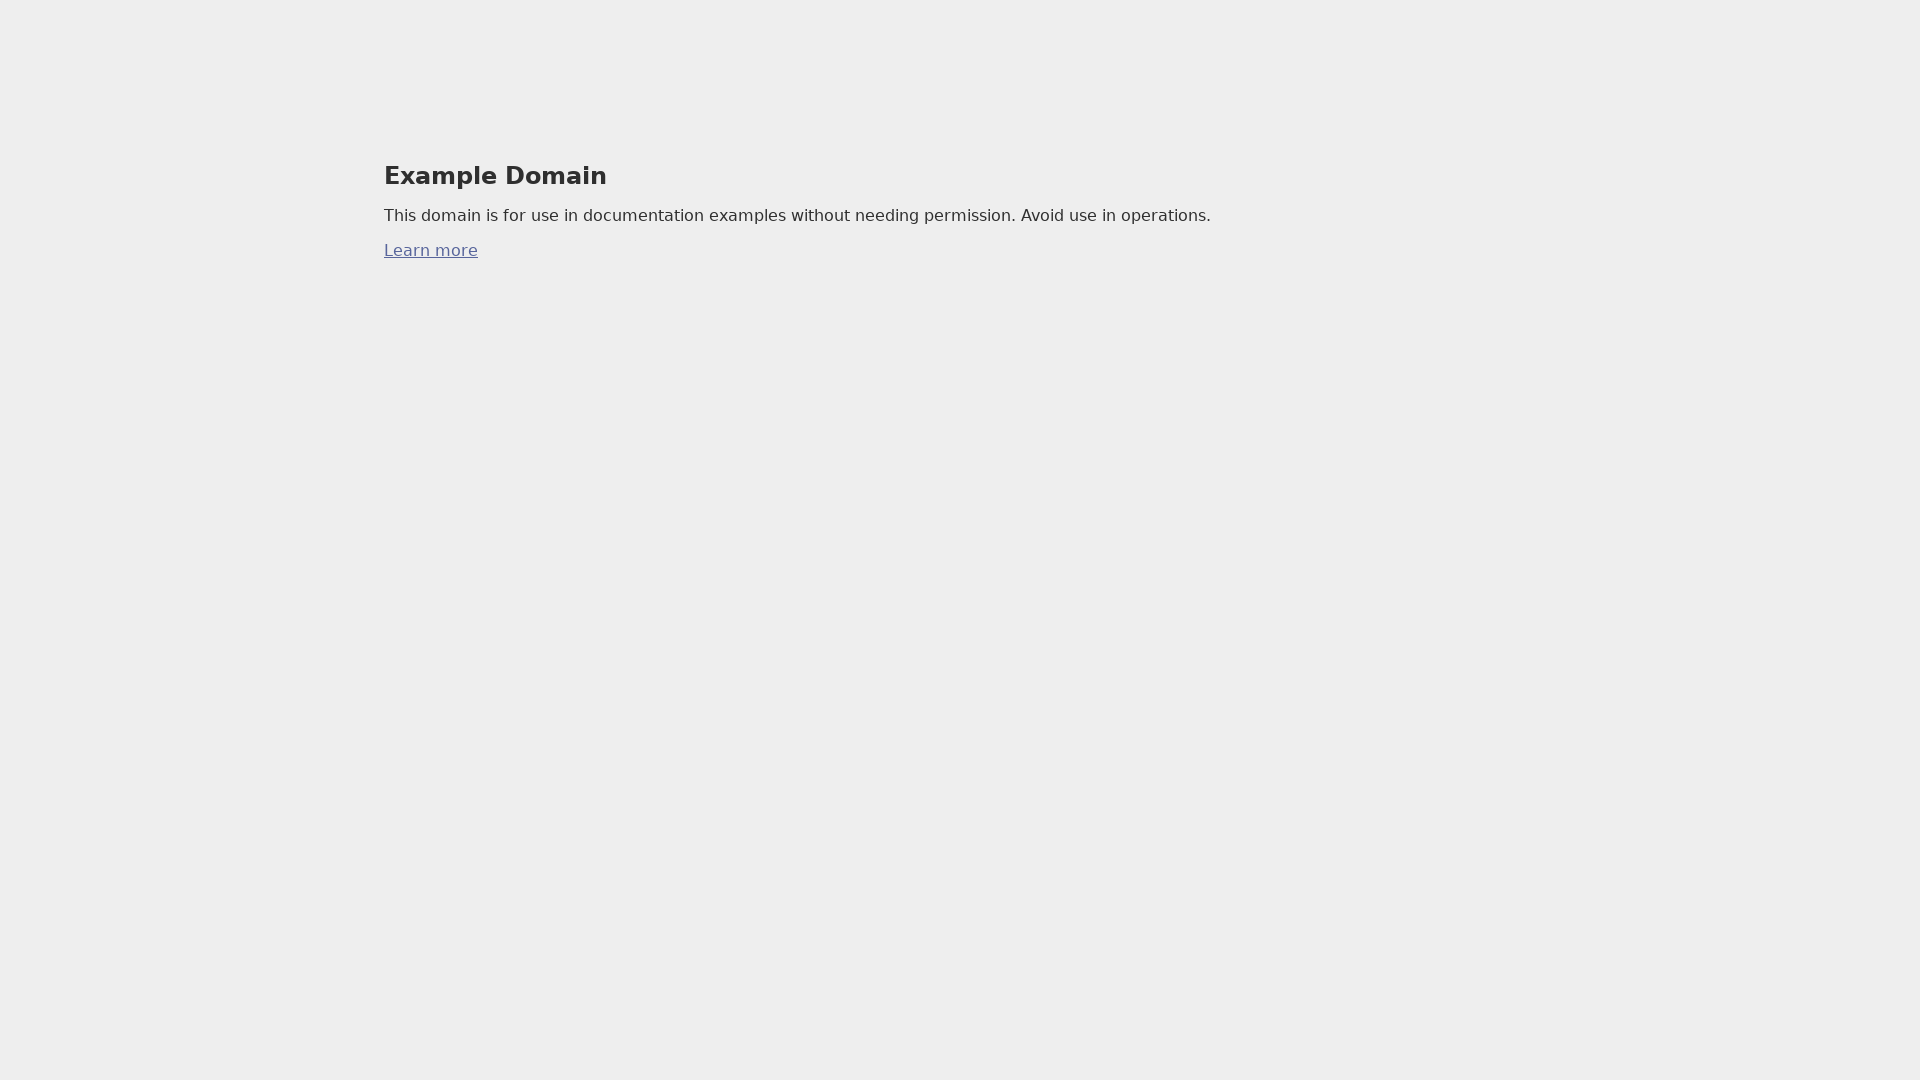

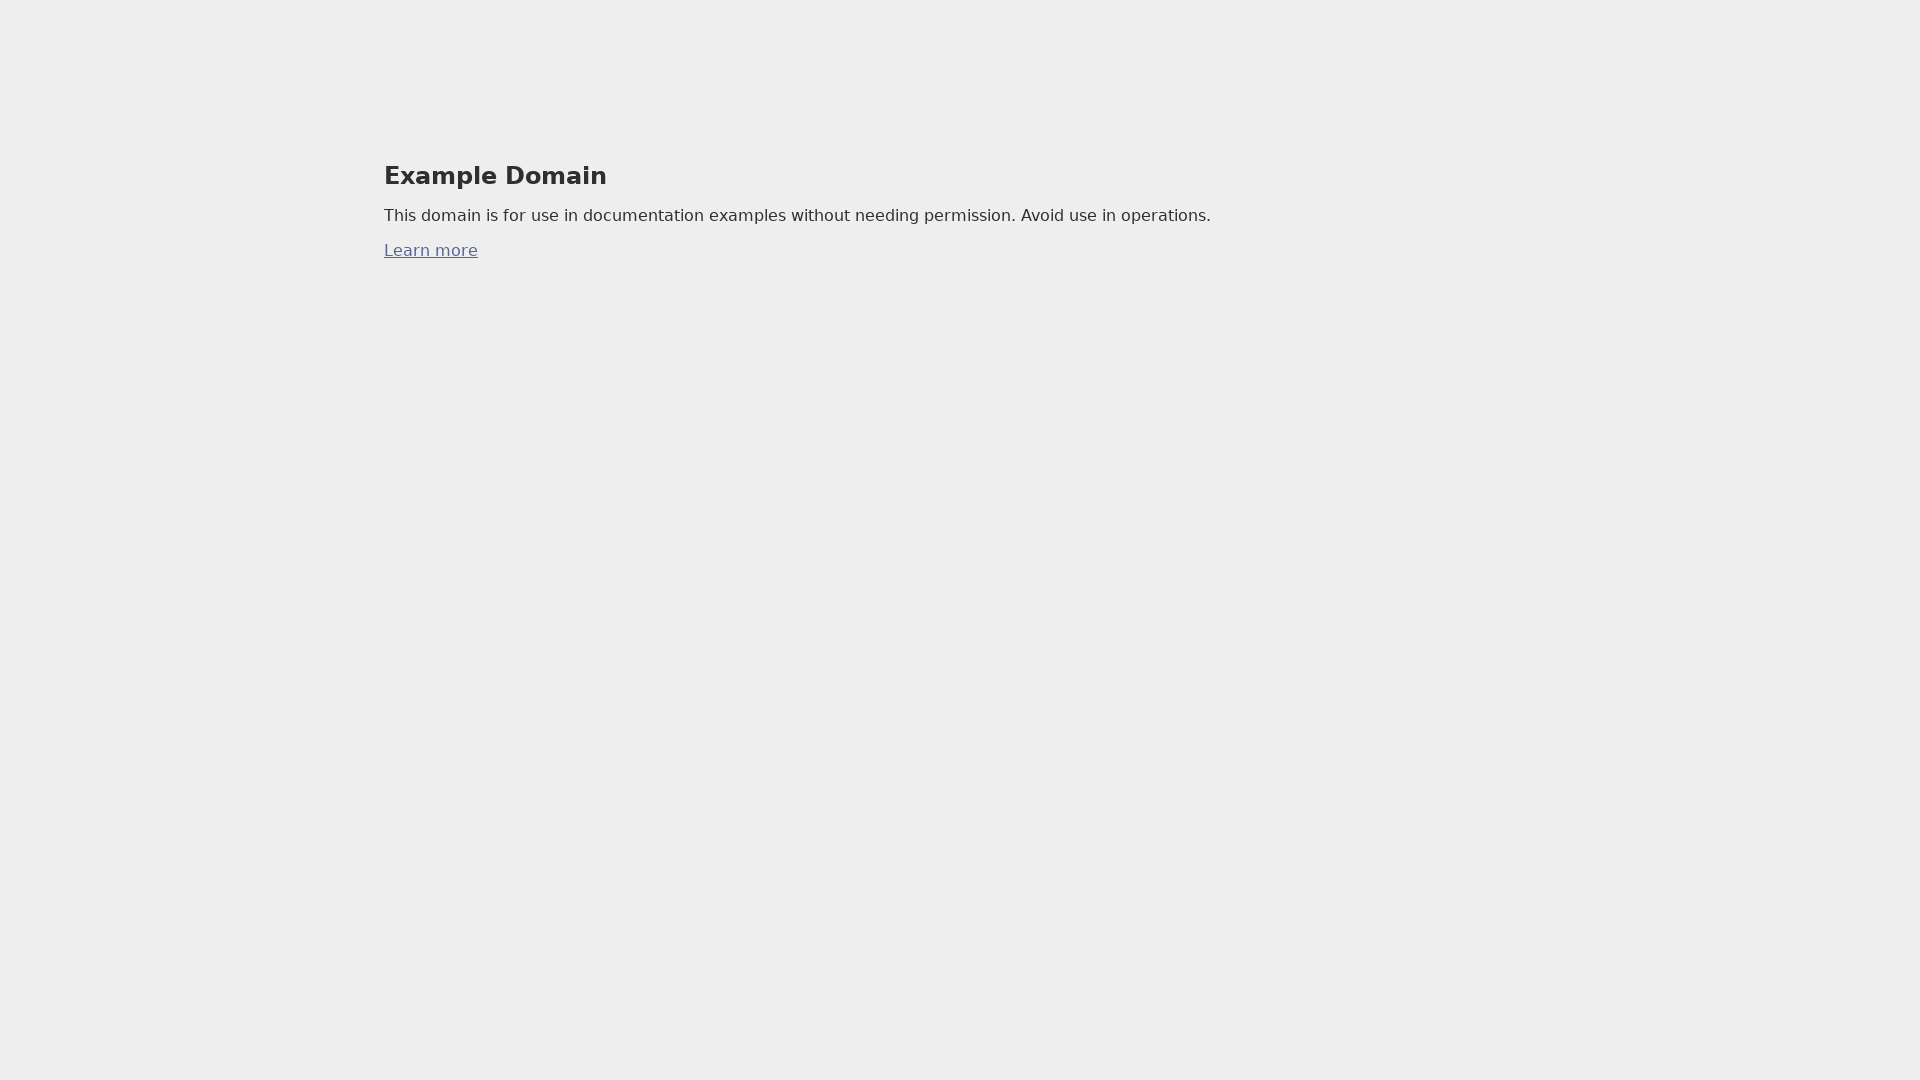